Tests scrolling functionality on a demo page by scrolling down 200 pixels and then clicking the prompt button to trigger an alert dialog

Starting URL: https://demoqa.com/alerts

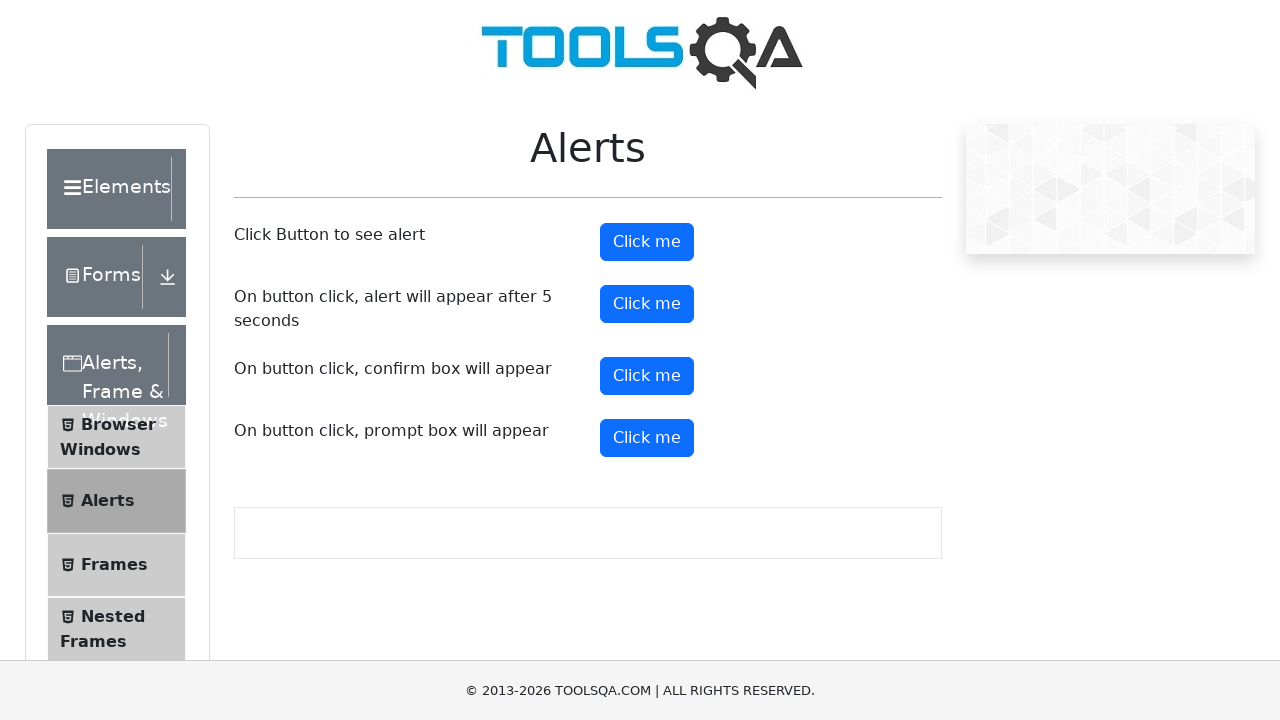

Scrolled down the page by 200 pixels
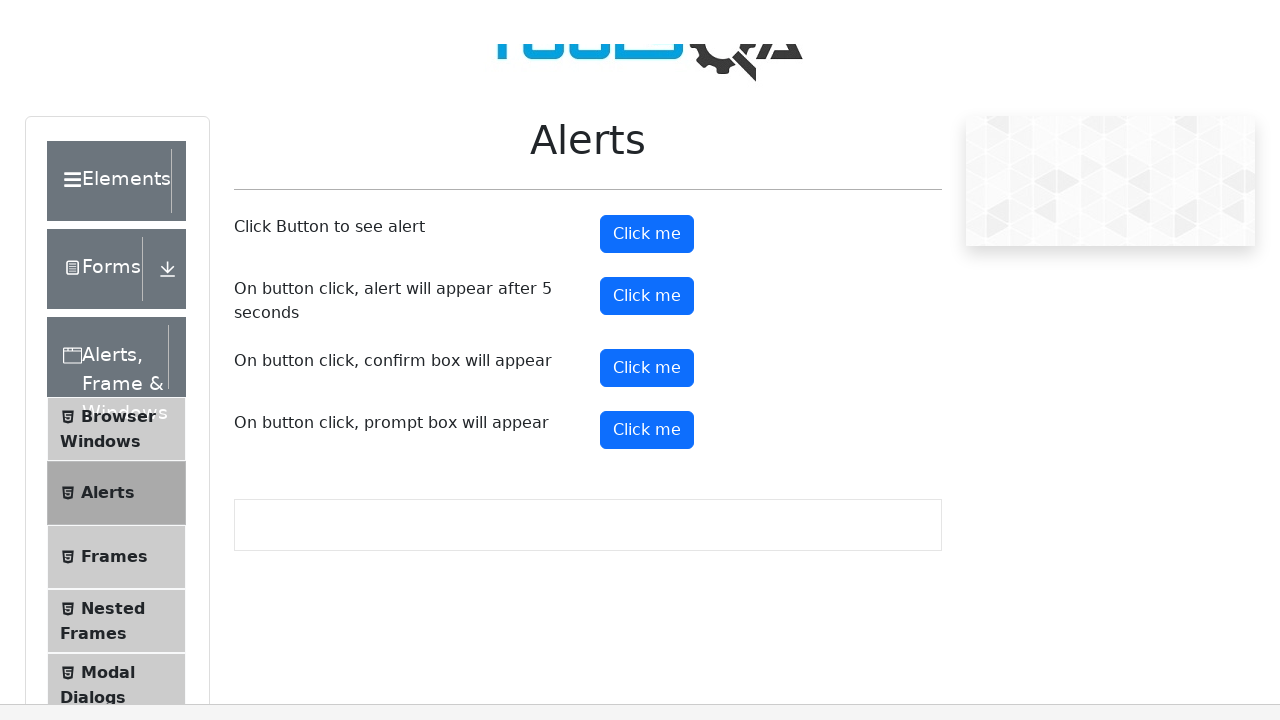

Waited 500ms for scroll to complete
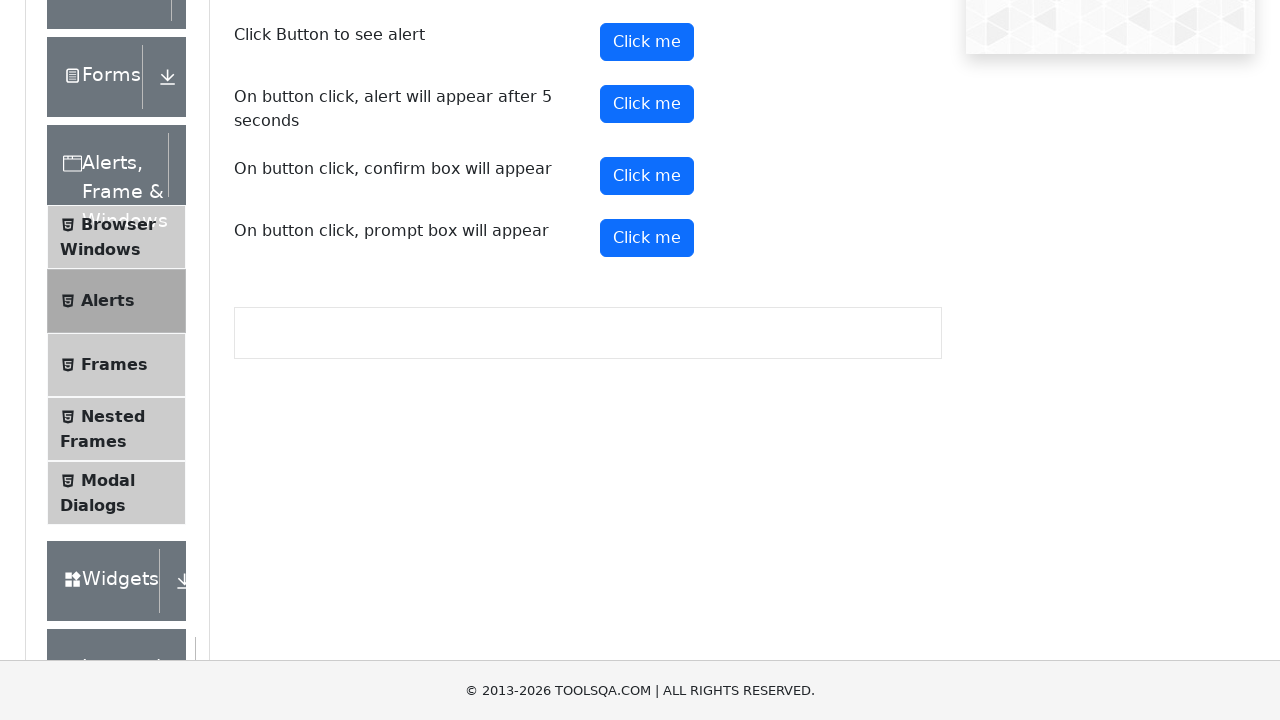

Clicked the prompt button to trigger alert dialog at (647, 238) on #promtButton
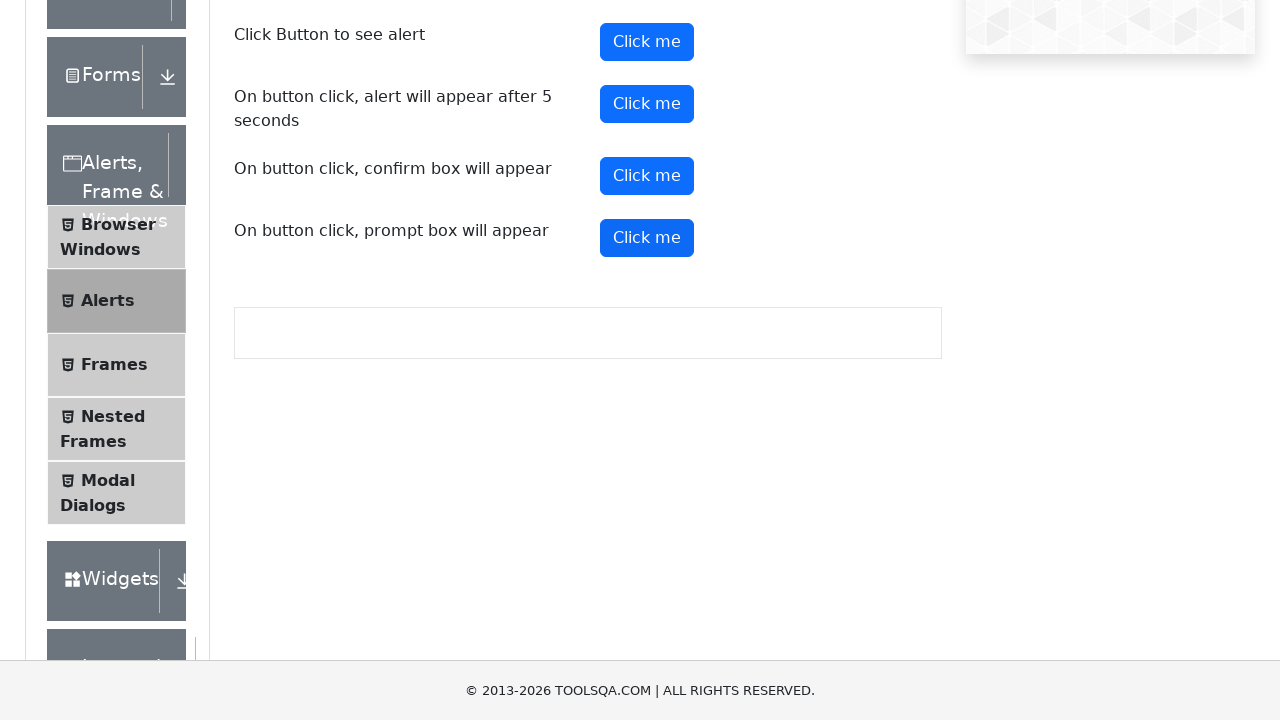

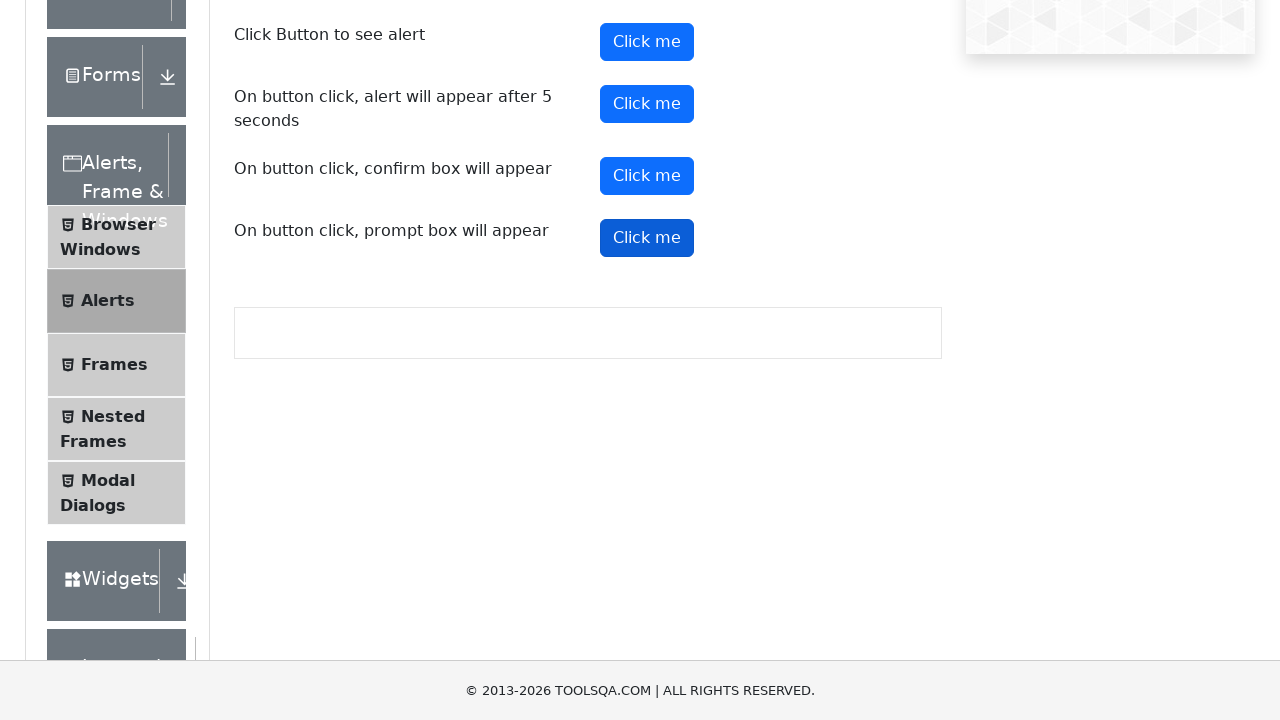